Tests JavaScript prompt dialog functionality by clicking a button to trigger a prompt, entering text into the prompt, accepting it, and verifying the entered text is displayed on the page.

Starting URL: https://demoqa.com/alerts

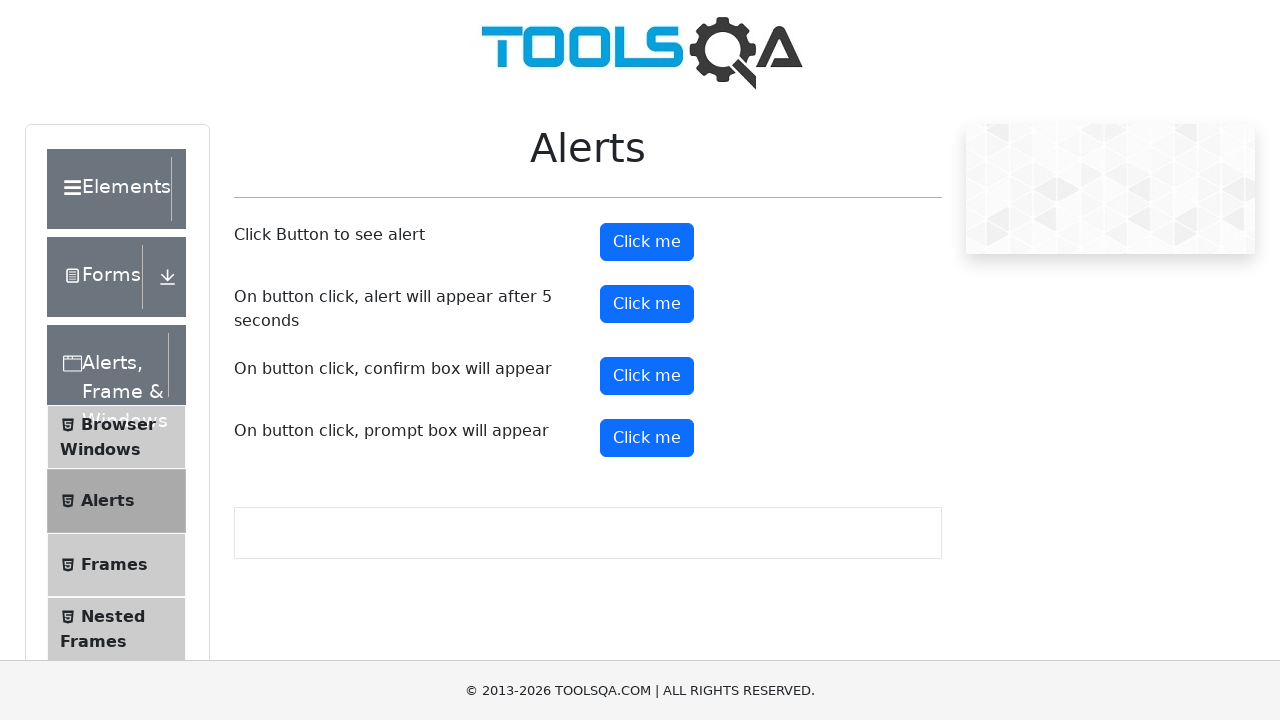

Clicked prompt button to trigger the dialog at (647, 438) on xpath=//*[@id='promtButton']
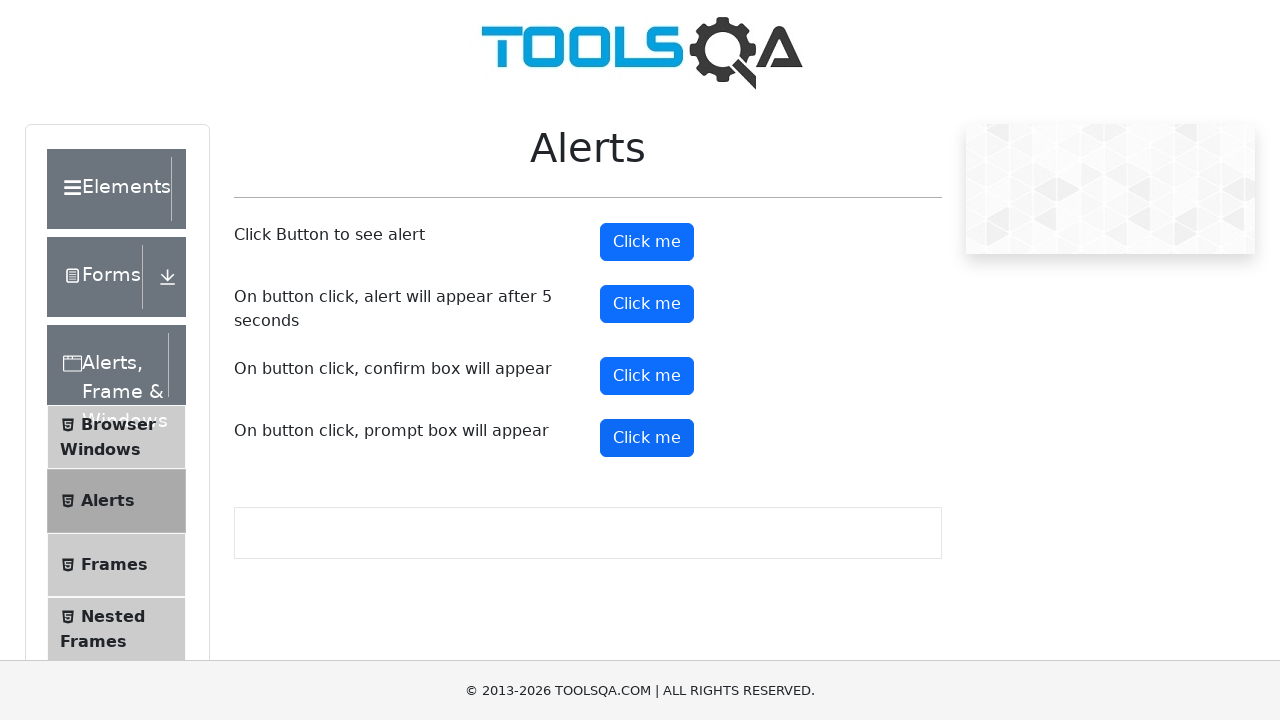

Set up dialog handler to accept prompt and enter 'Zakir'
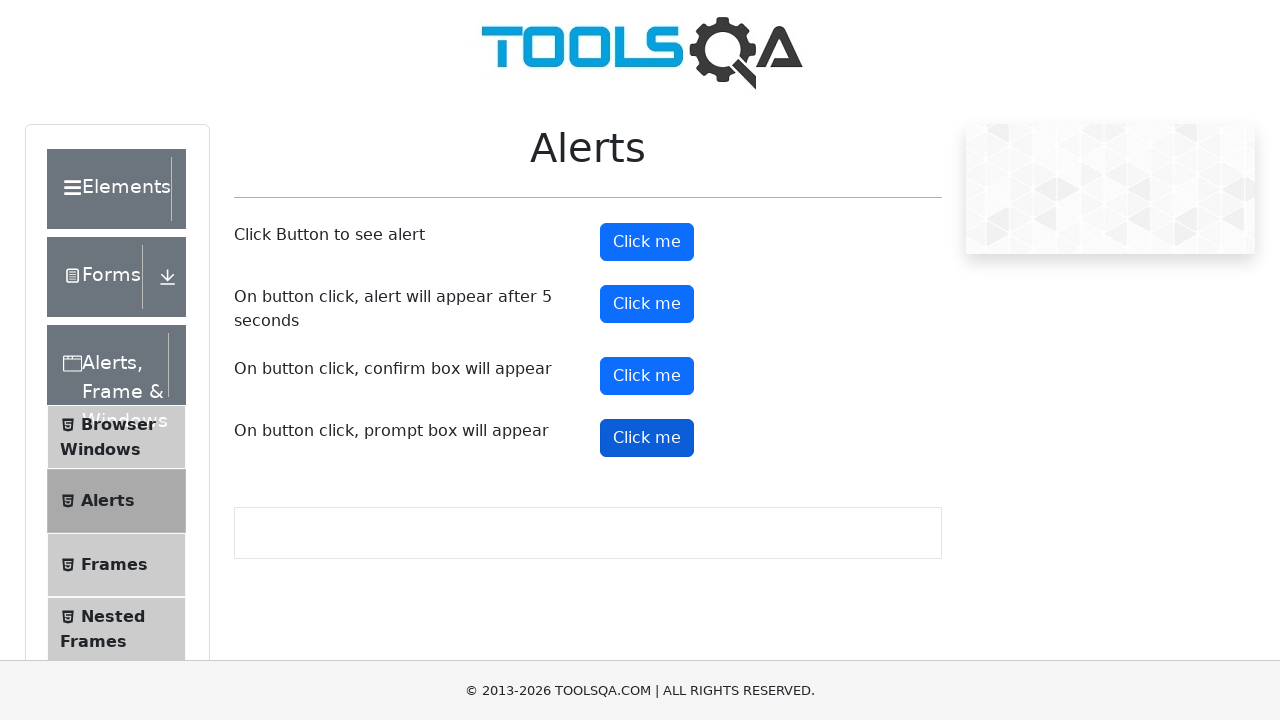

Set up one-time dialog handler for prompt
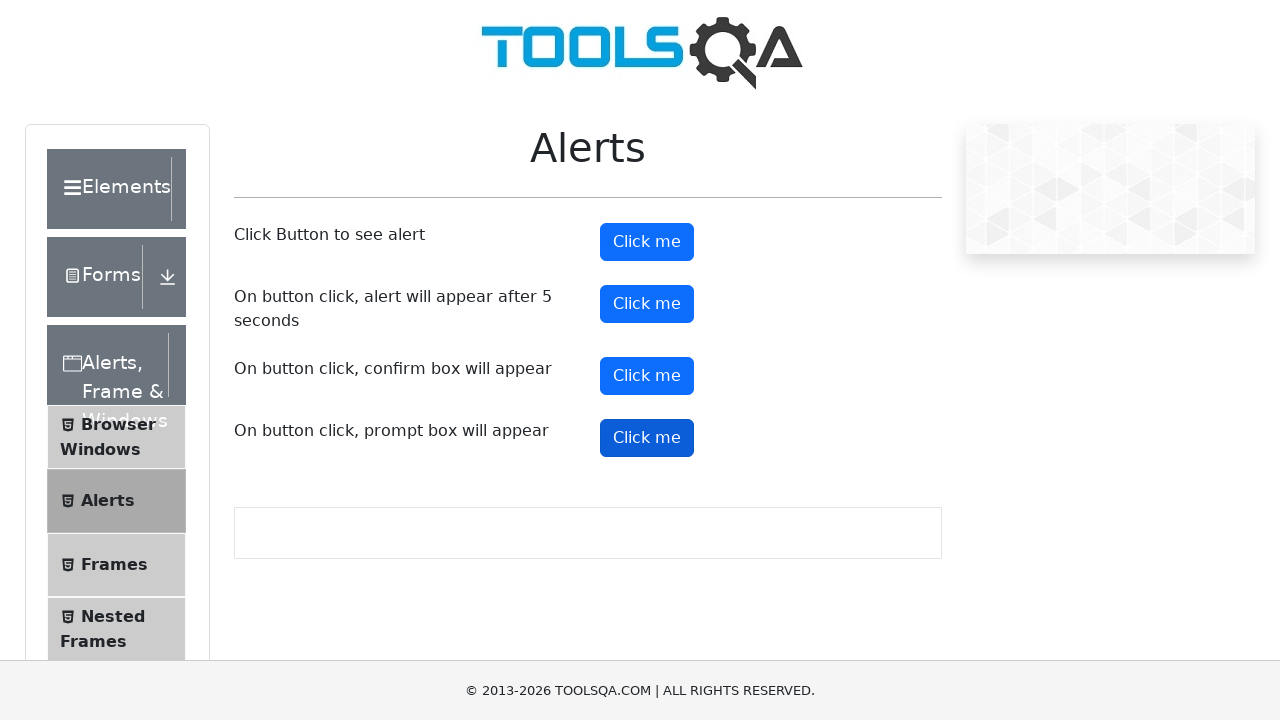

Clicked prompt button to trigger the dialog at (647, 438) on #promtButton
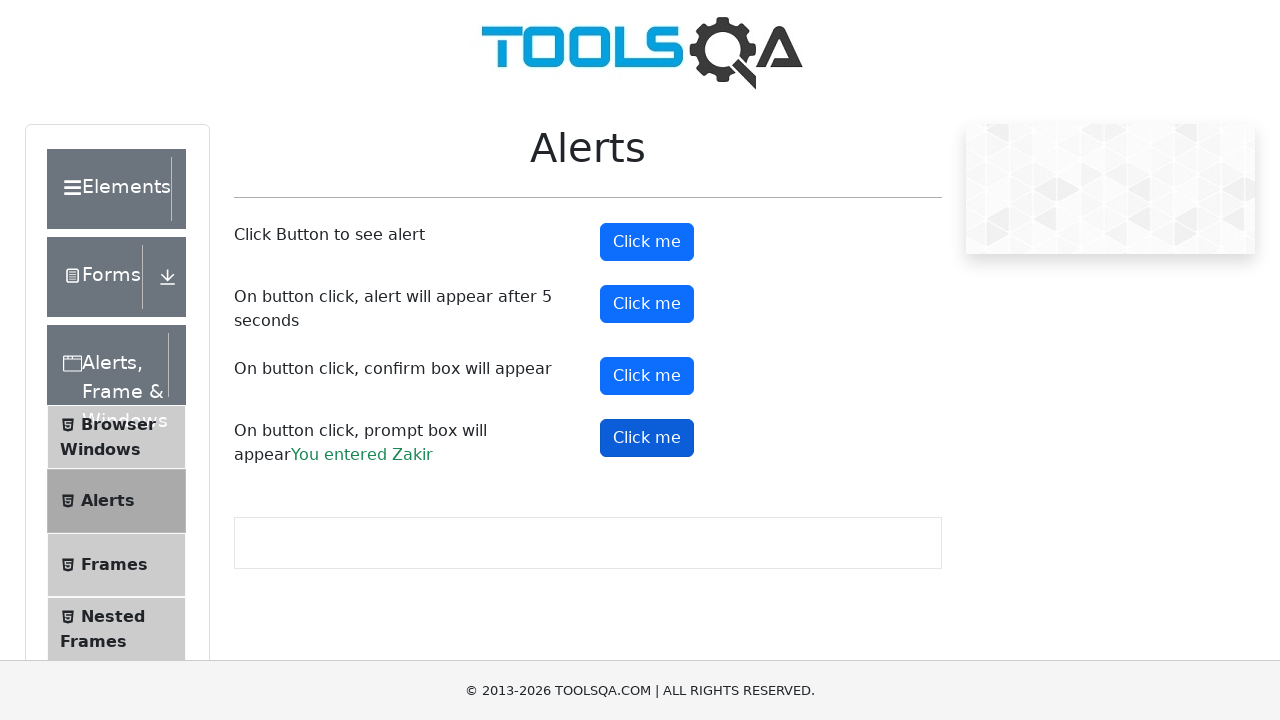

Prompt result text appeared on the page
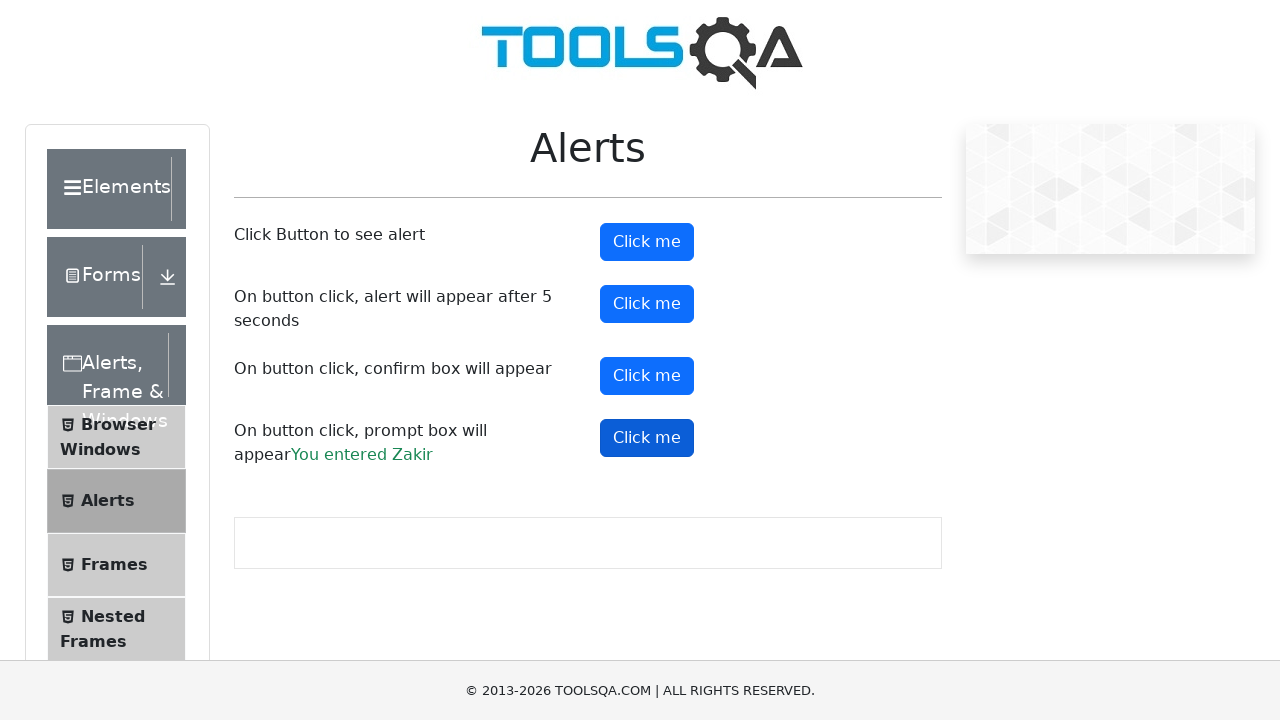

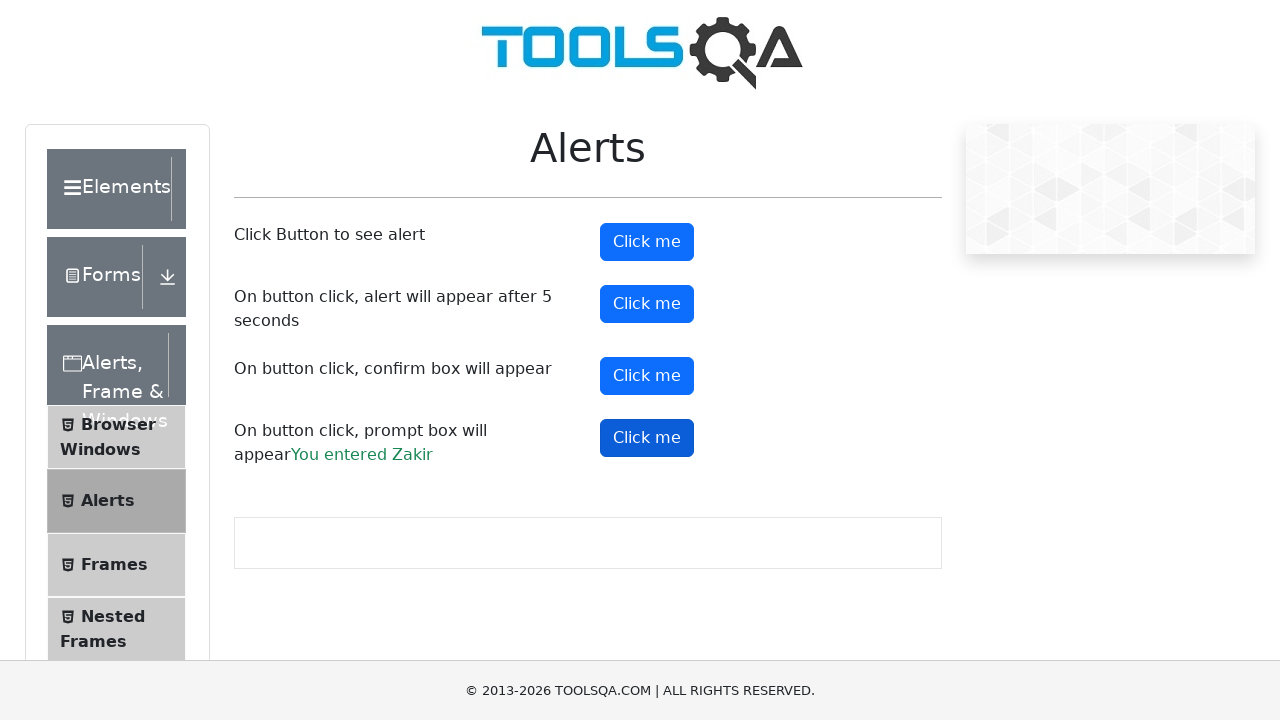